Navigates to the Python.org website and verifies the page loads successfully

Starting URL: https://python.org

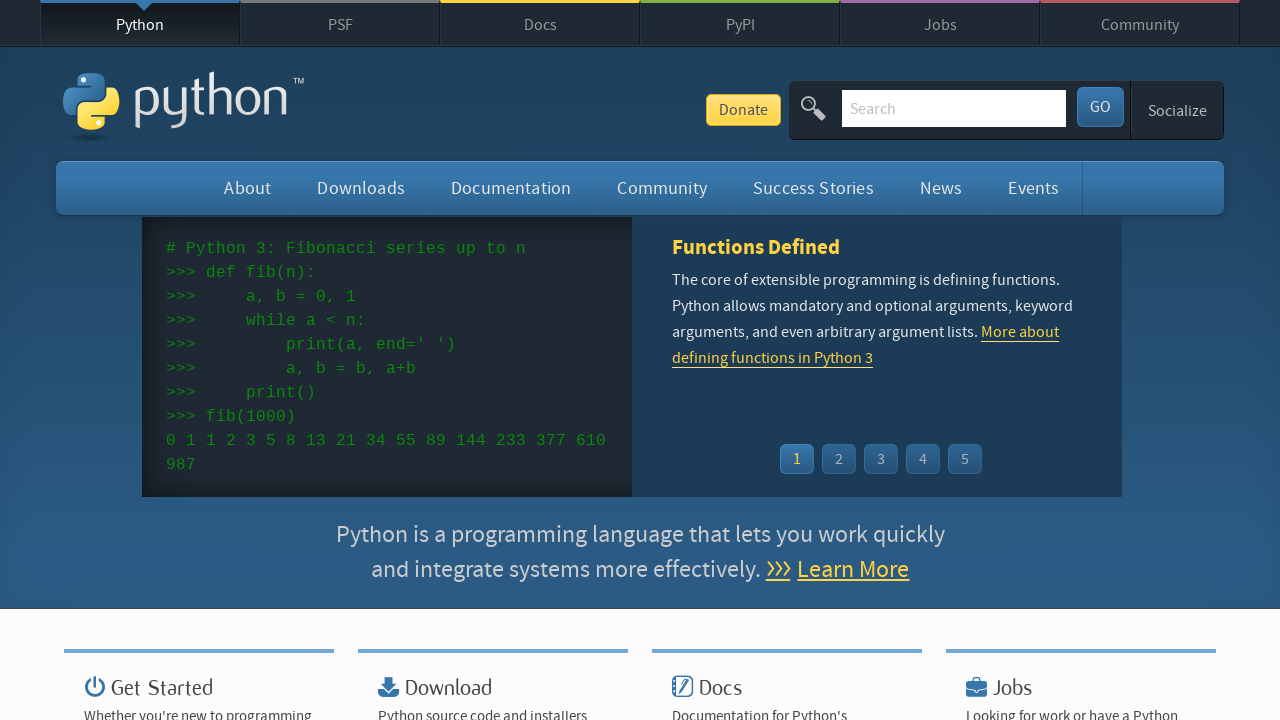

Navigated to https://python.org
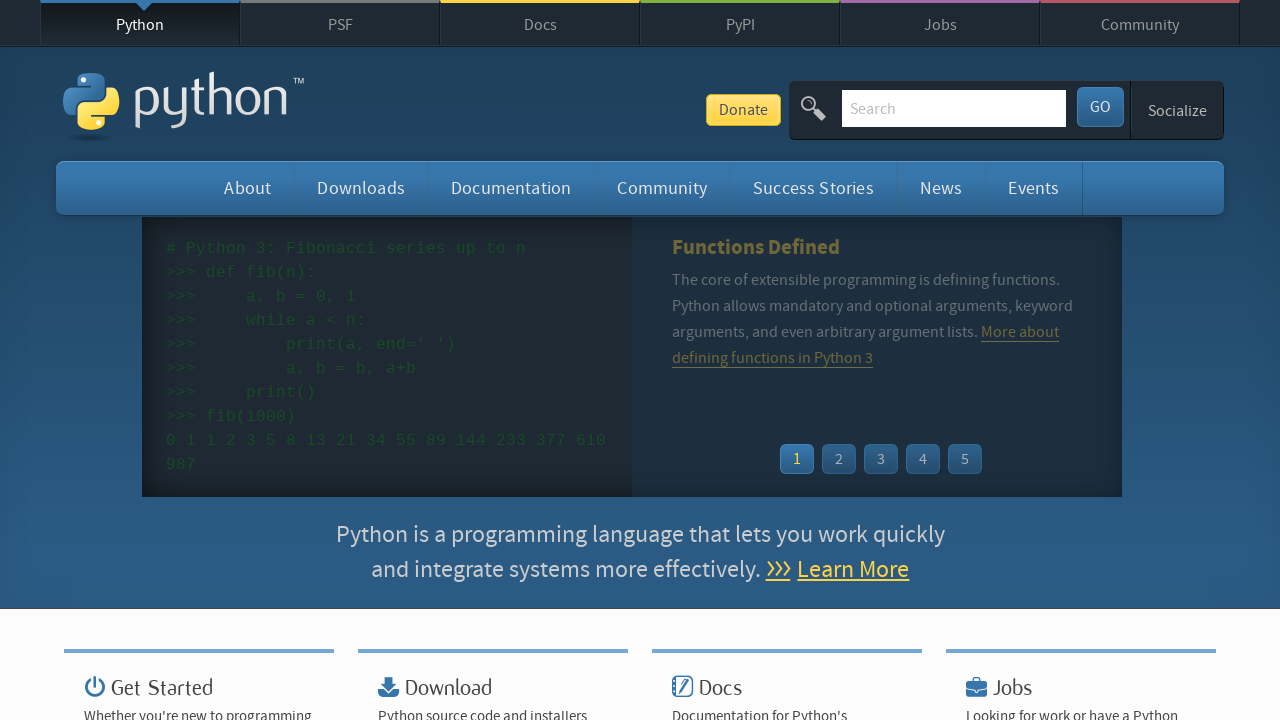

Page DOM content fully loaded
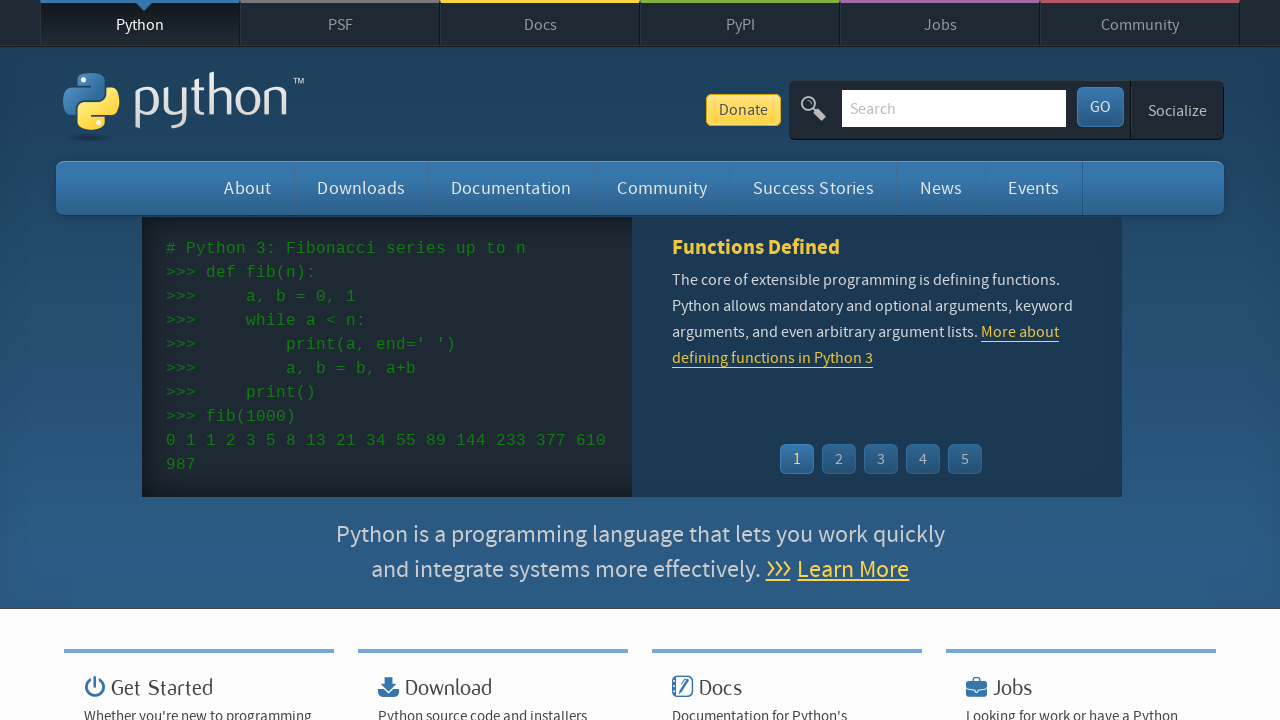

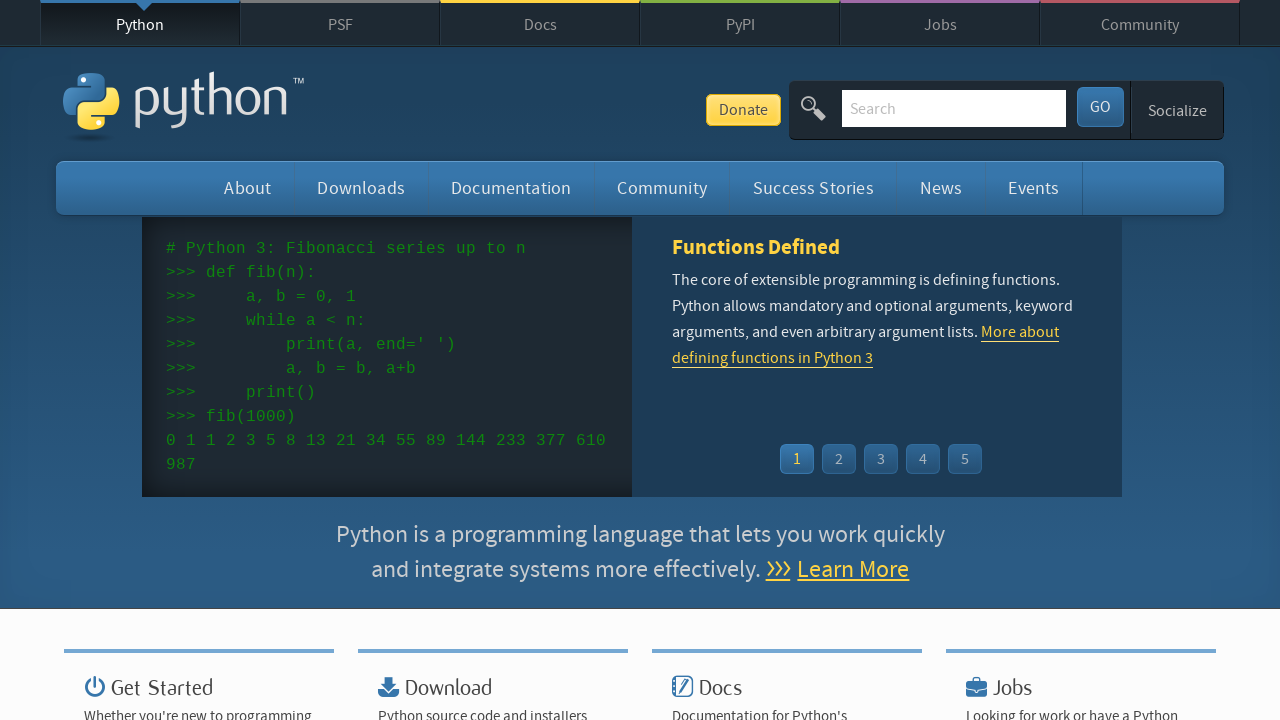